Solves a mathematical challenge by reading a value, calculating a formula, and submitting the answer along with checkbox confirmations

Starting URL: http://suninjuly.github.io/math.html

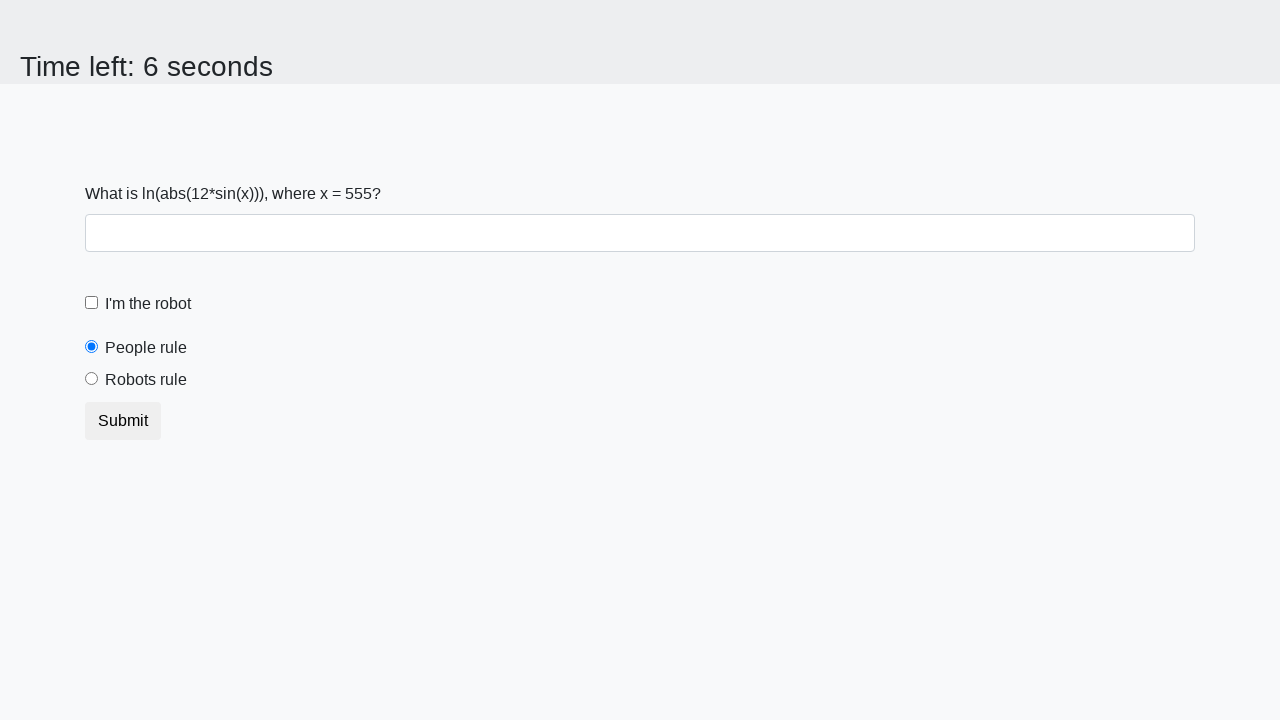

Retrieved mathematical value from input field
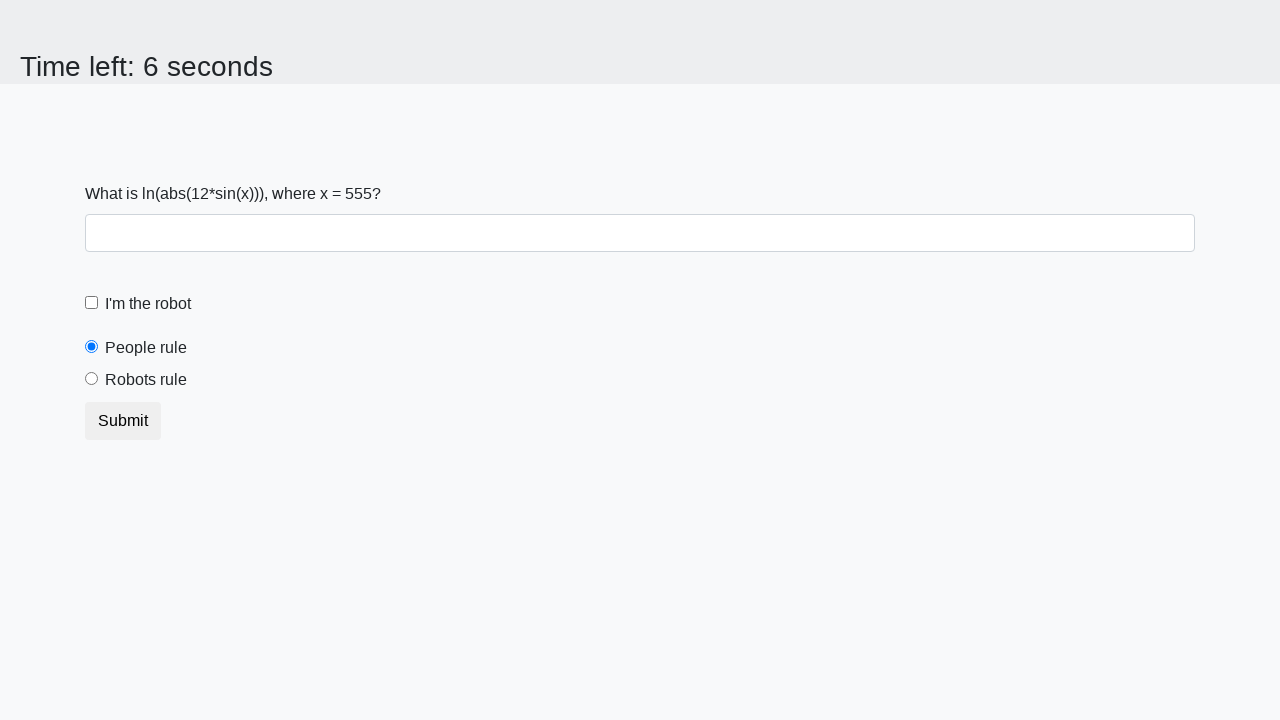

Converted value to float
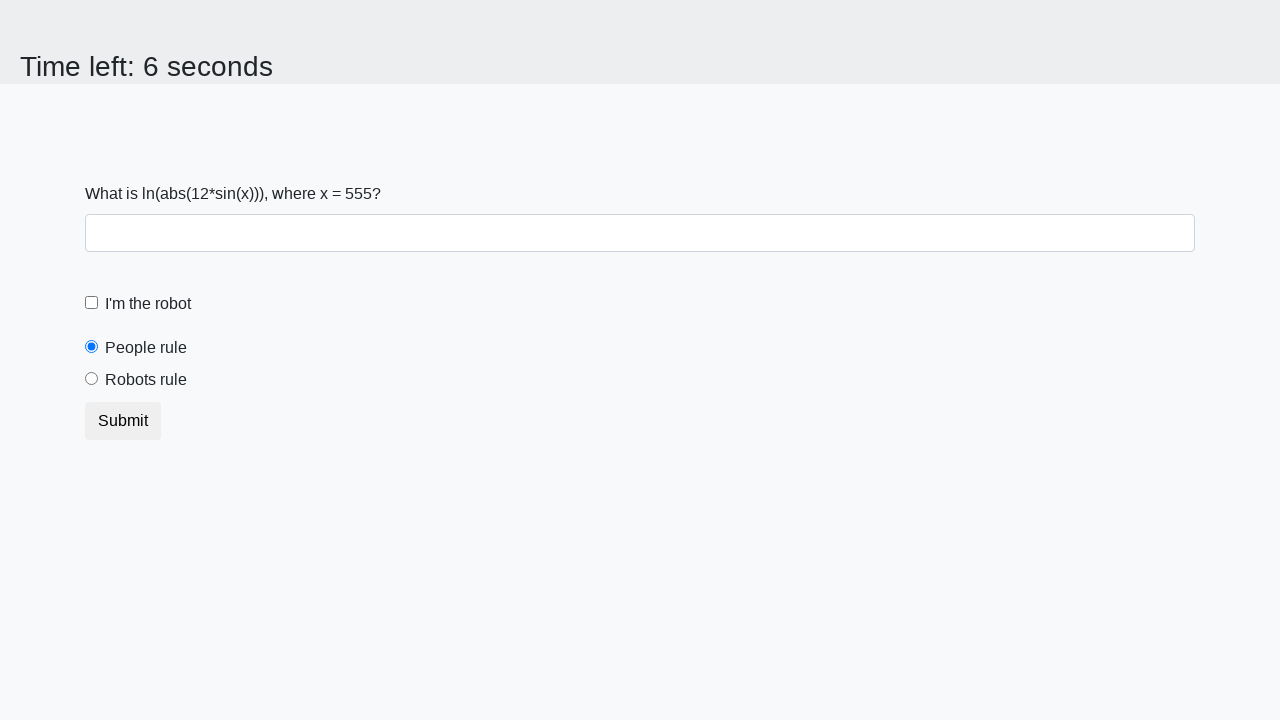

Calculated formula: log(abs(12 * sin(x)))
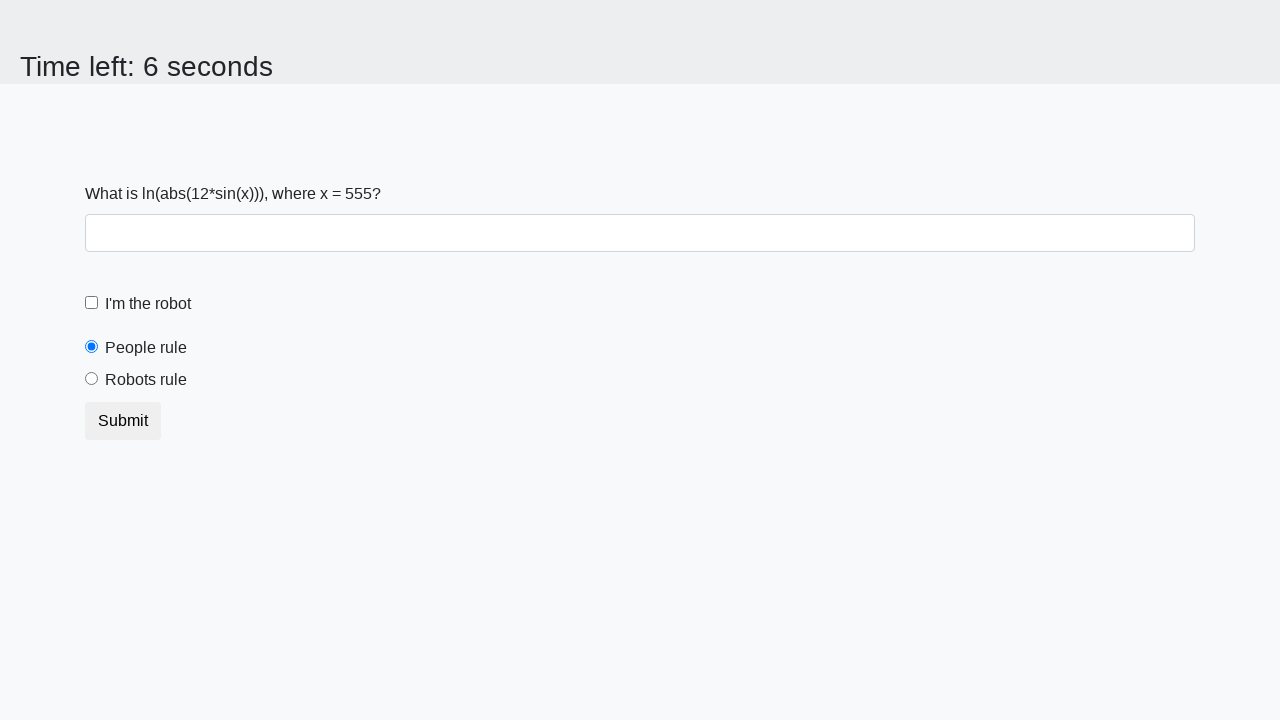

Filled answer field with calculated result on #answer
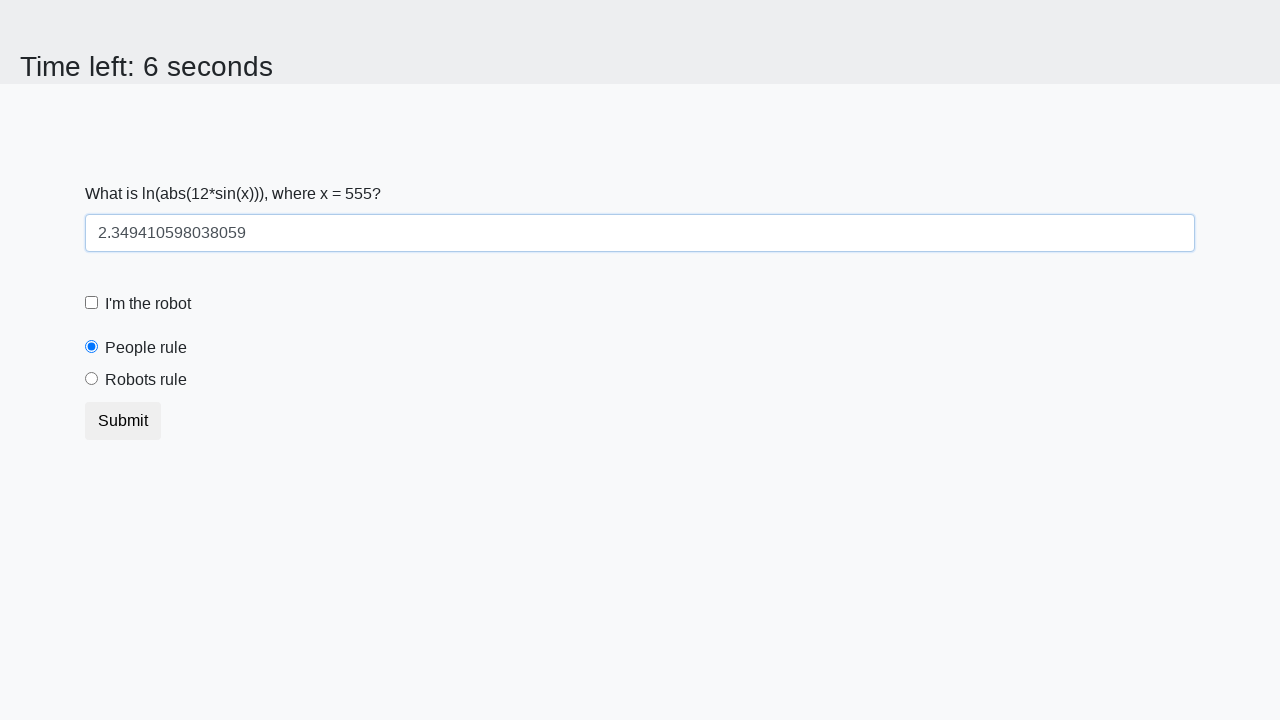

Checked robot verification checkbox at (92, 303) on #robotCheckbox
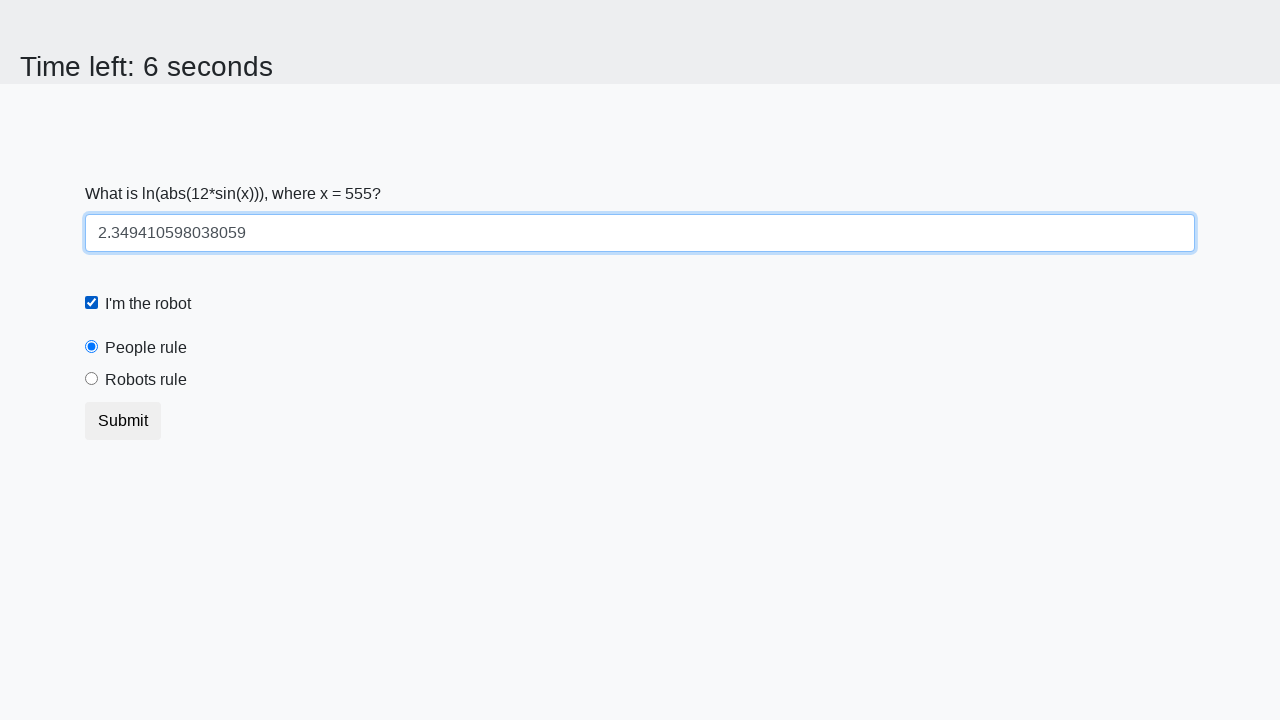

Checked robots rule confirmation at (92, 379) on #robotsRule
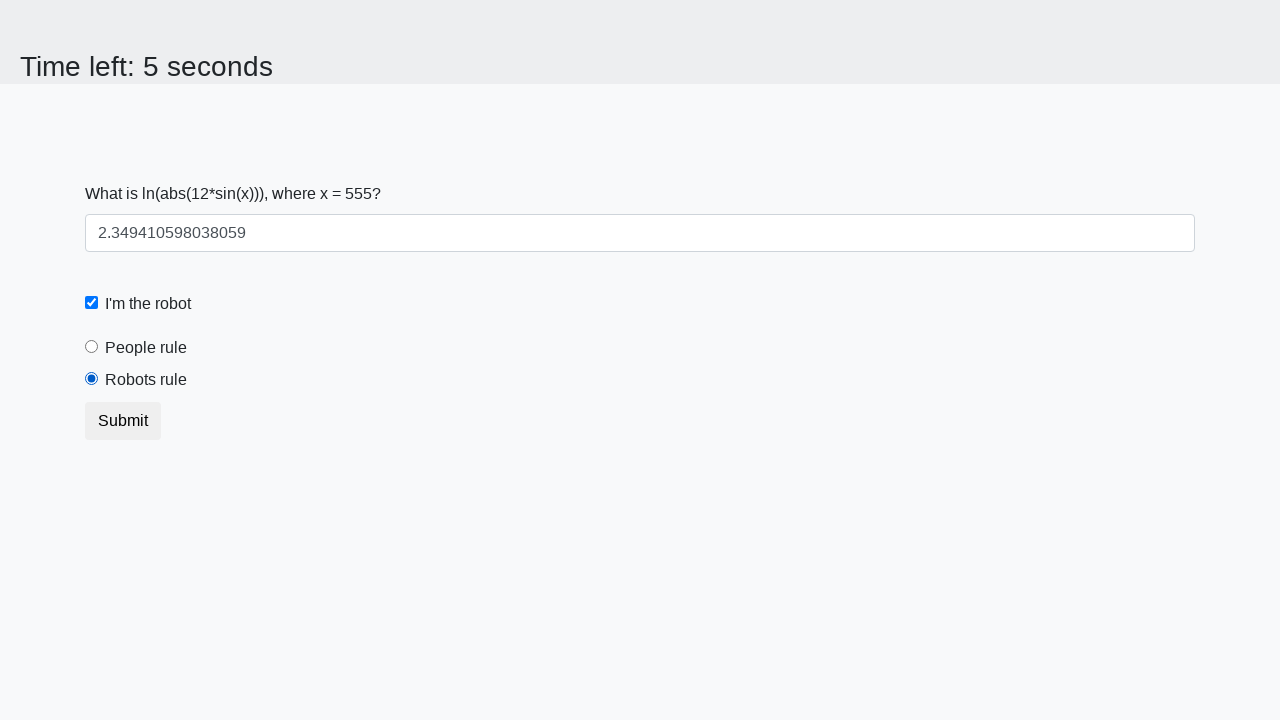

Clicked Submit button to complete the challenge at (123, 421) on text='Submit'
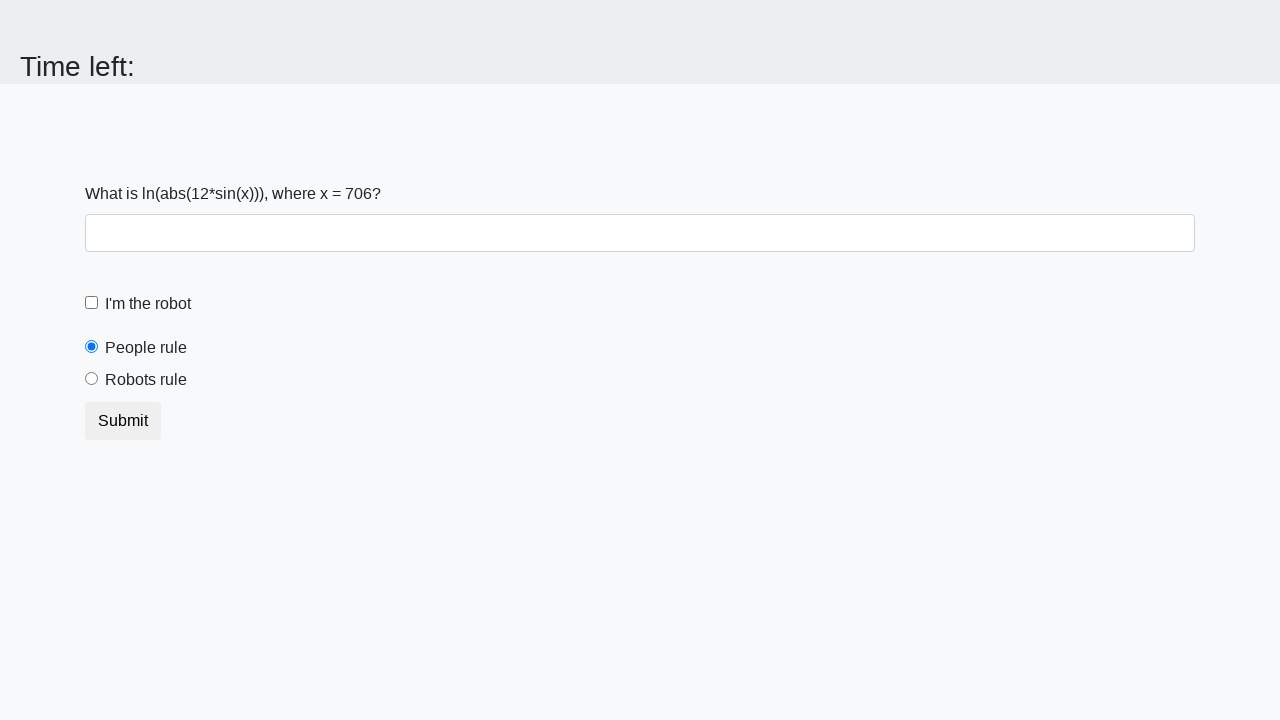

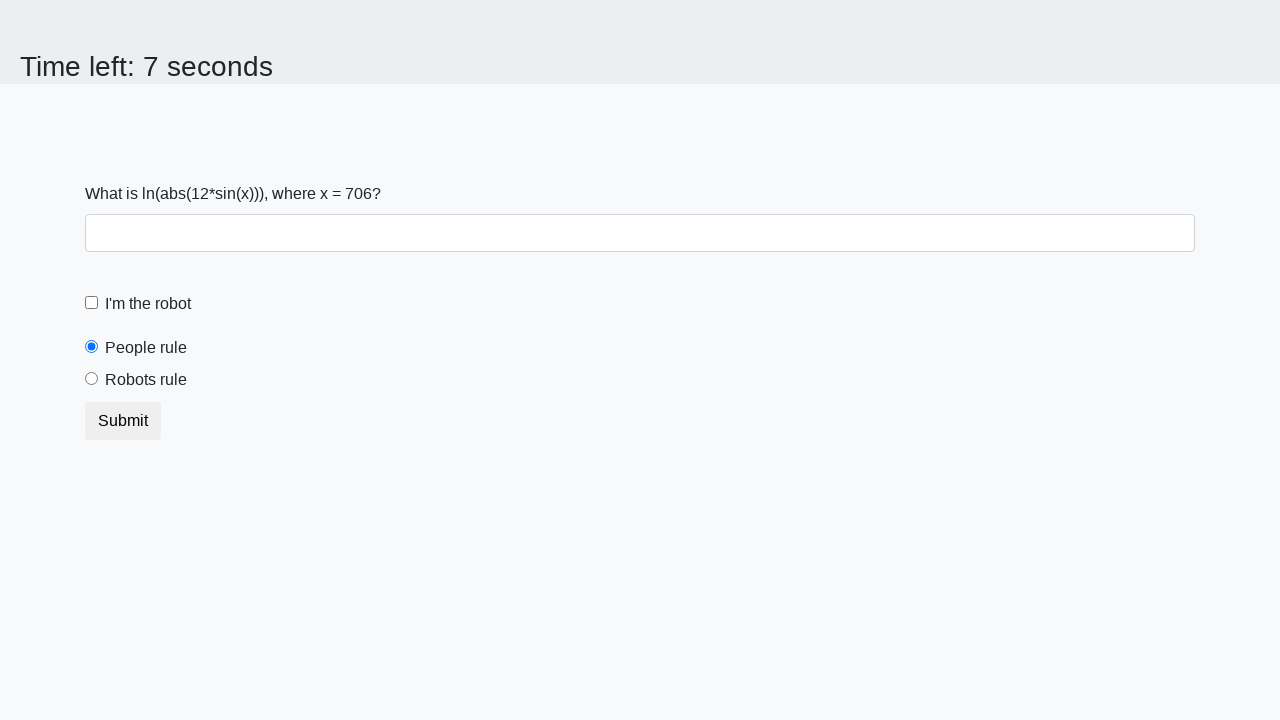